Tests navigation on Training Support website by verifying the homepage title, clicking the About link, and verifying the About page title.

Starting URL: https://v1.training-support.net

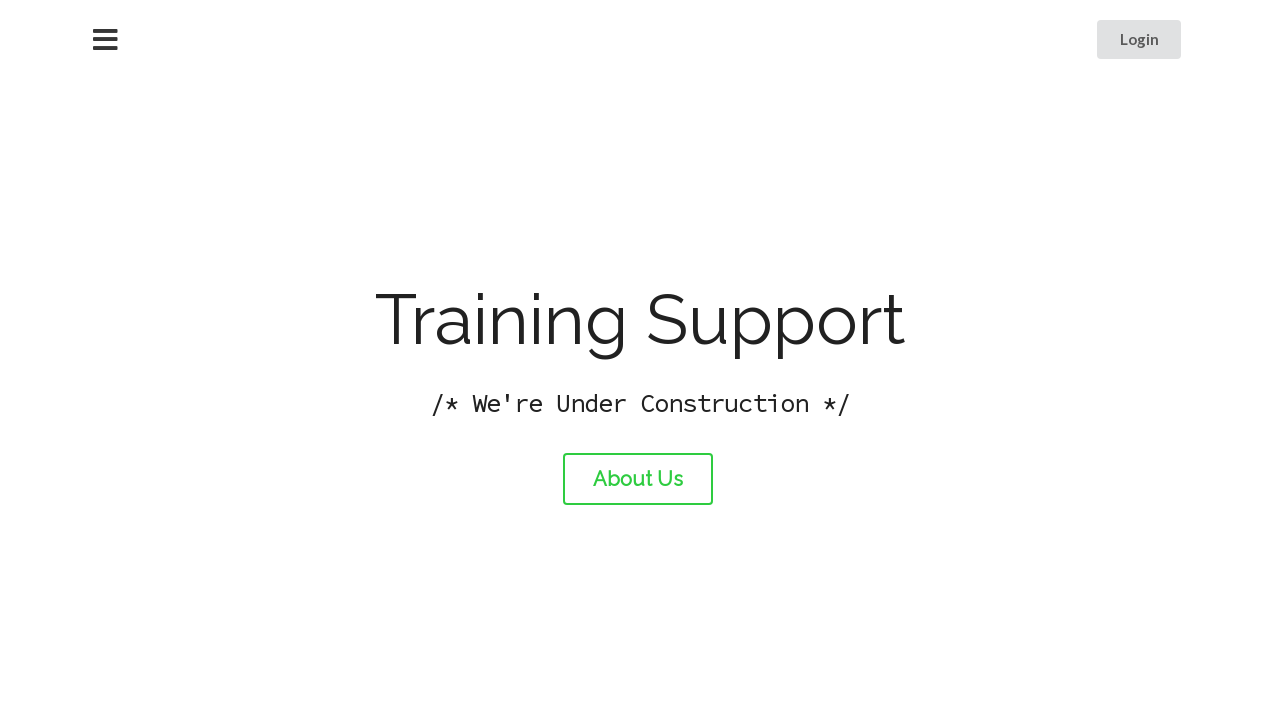

Verified homepage title is 'Training Support'
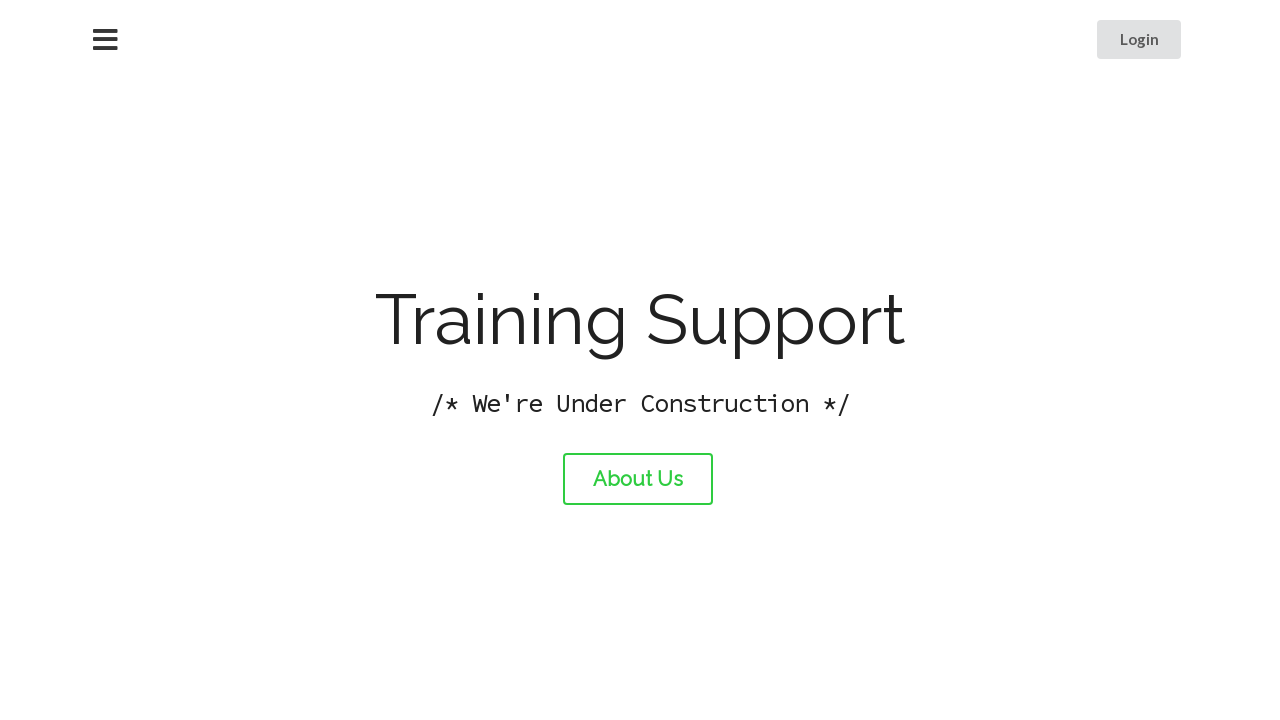

Clicked the About link at (638, 479) on #about-link
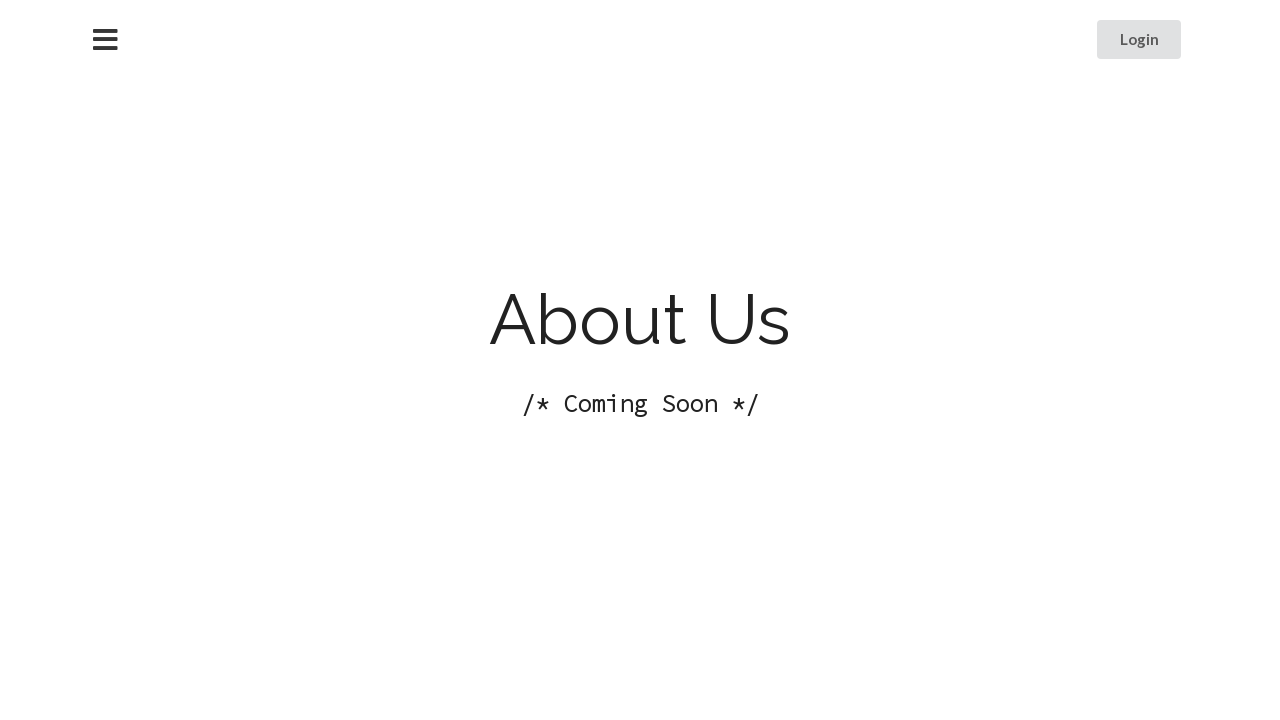

About page loaded (DOM content ready)
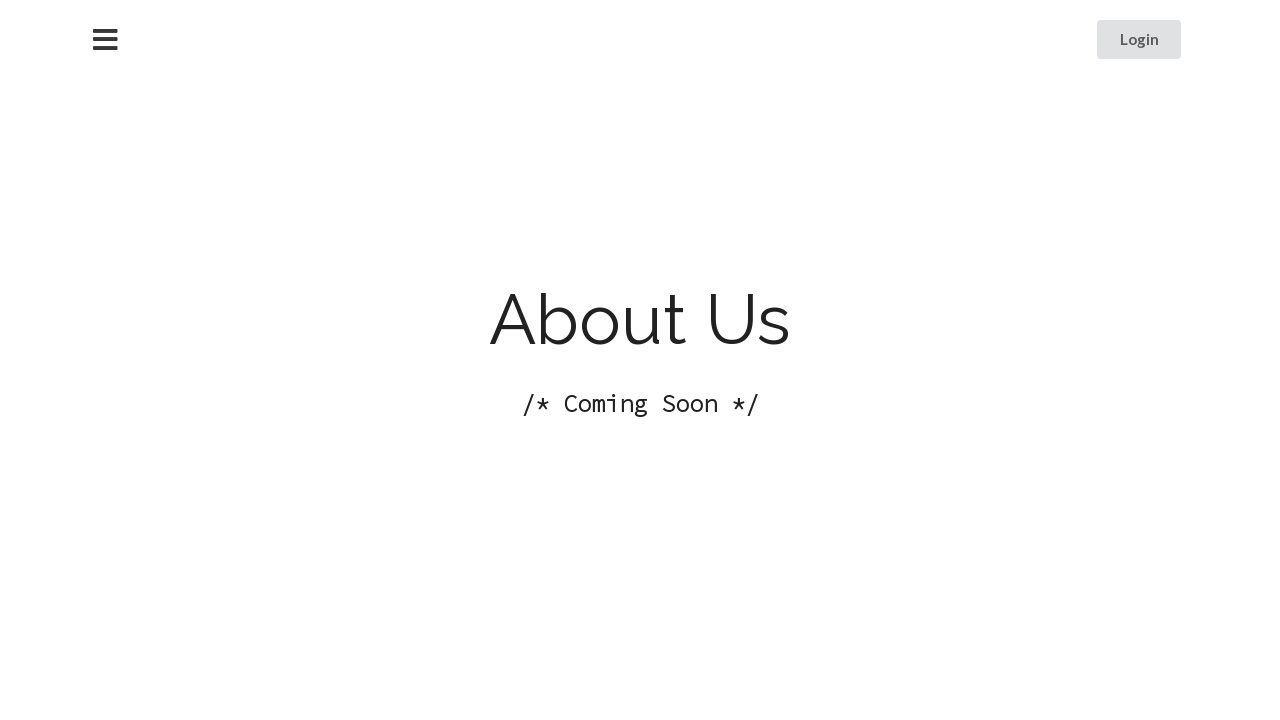

Verified About page title is 'About Training Support'
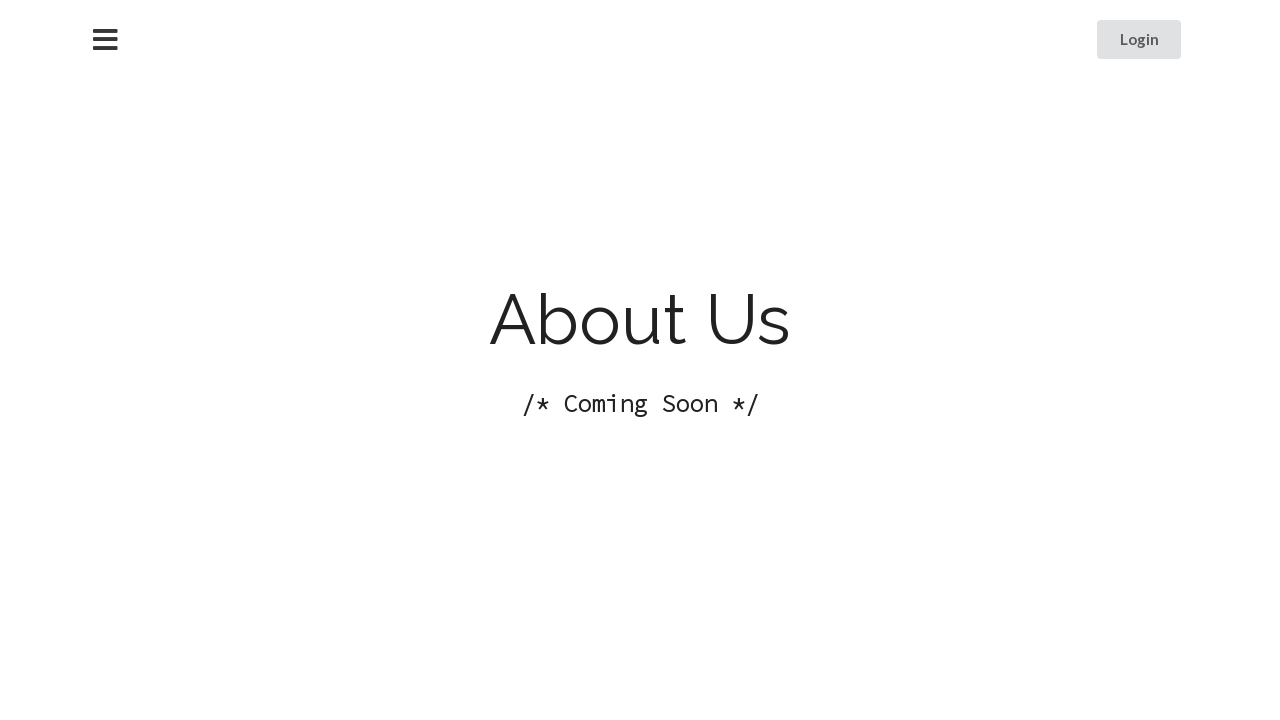

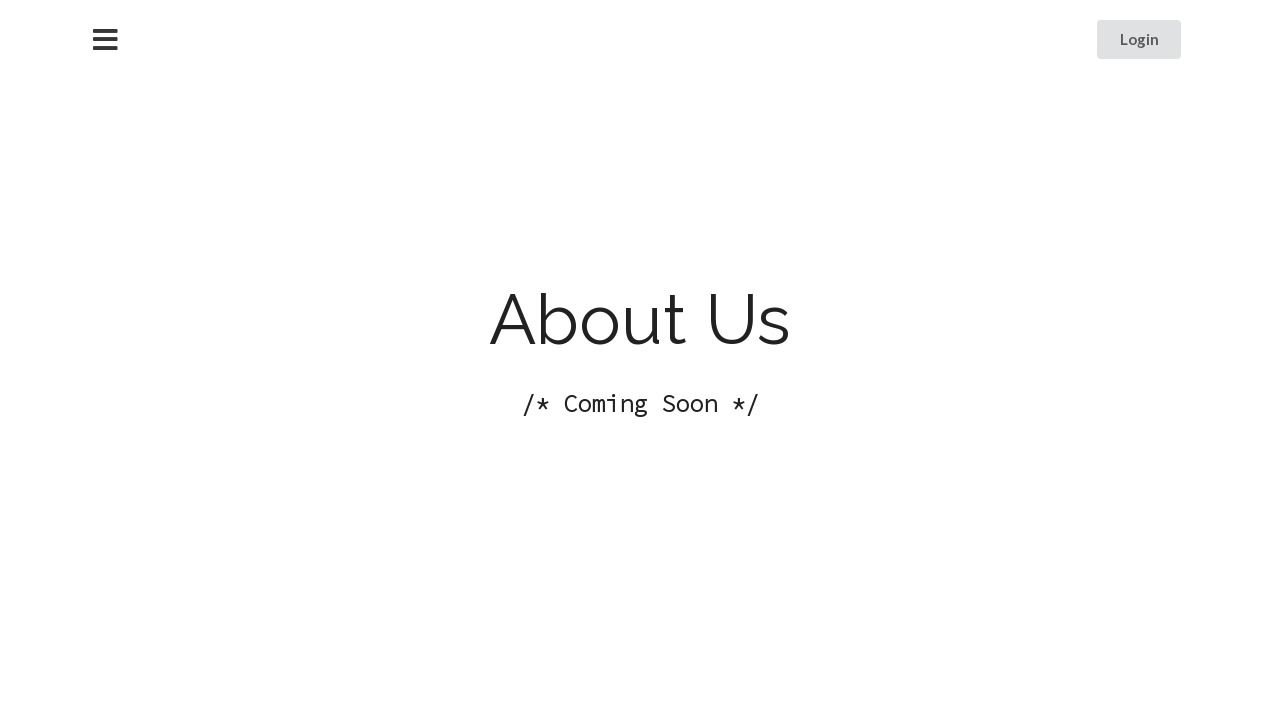